Navigates from homepage to a specific product item through the menu and product listing

Starting URL: https://atid.store/

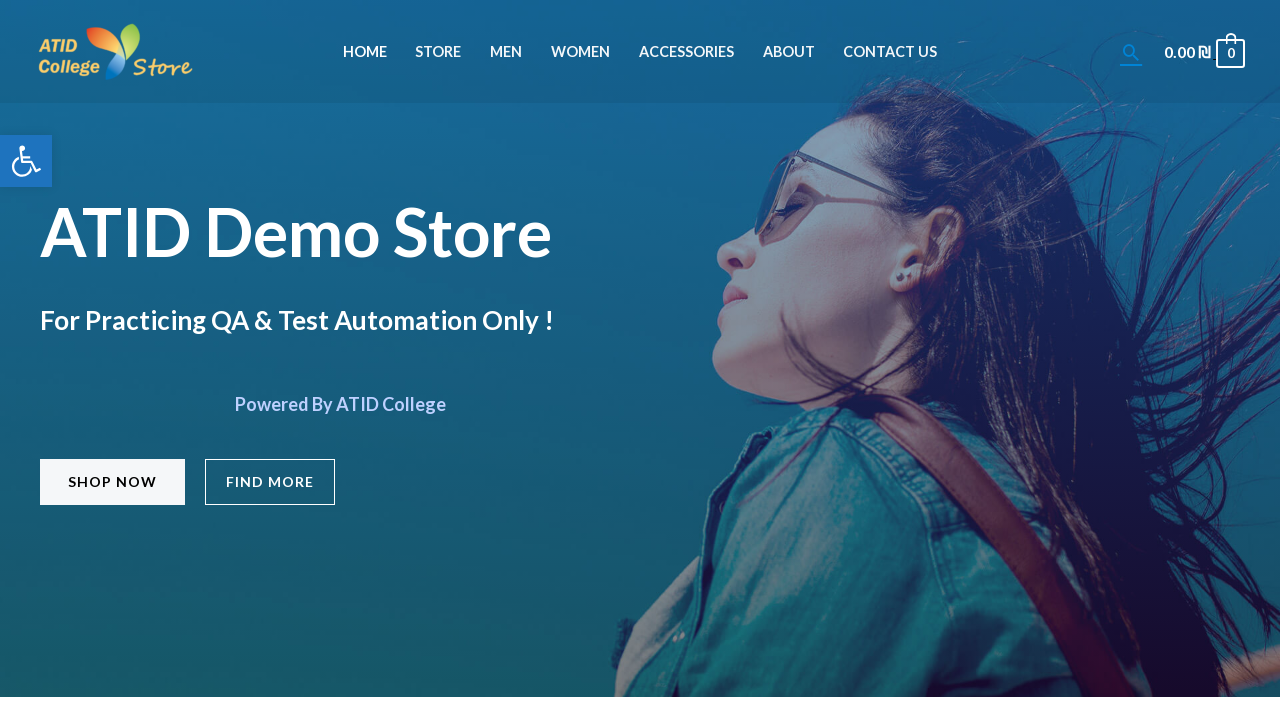

Clicked on second menu item in navigation at (438, 52) on xpath=/html/body/div/header/div[1]/div[1]/div/div/div/div[2]/div/div/div/nav/div
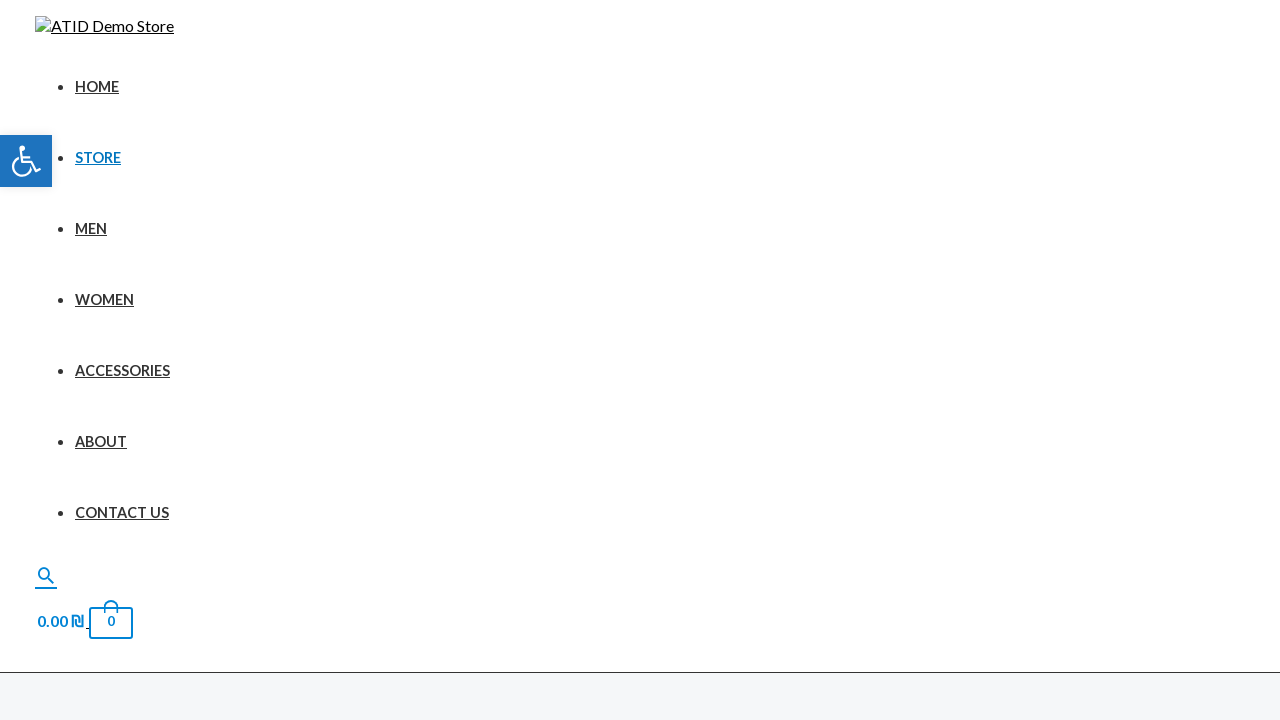

Product listing page loaded and second product selector appeared
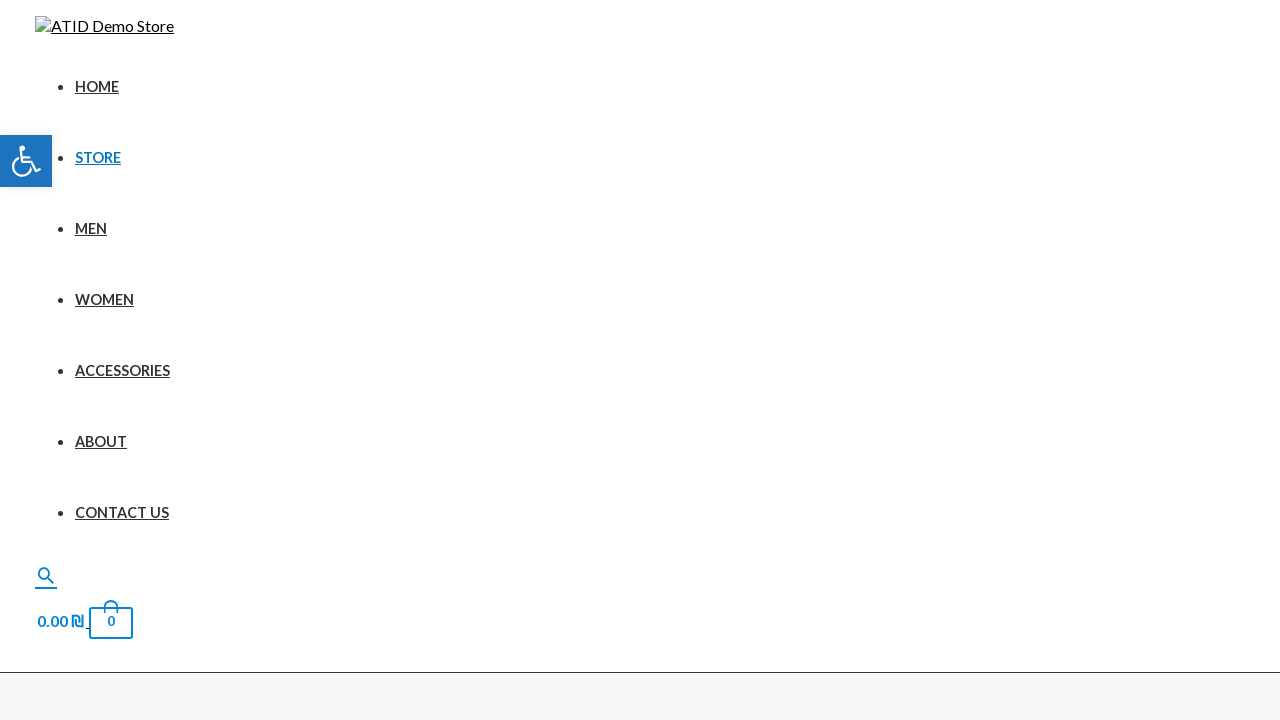

Clicked on second product item to view details at (373, 360) on xpath=/html/body/div/div[1]/div/div[2]/main/div/ul/li[2]/div[1]/a
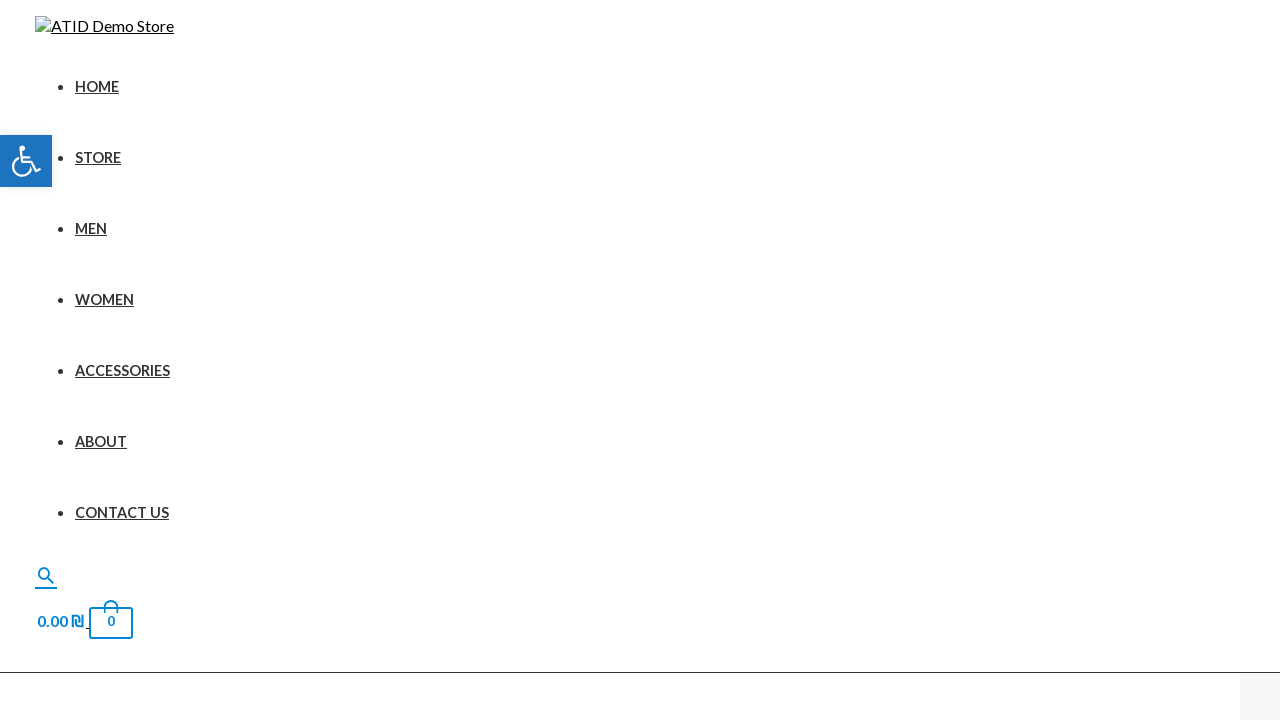

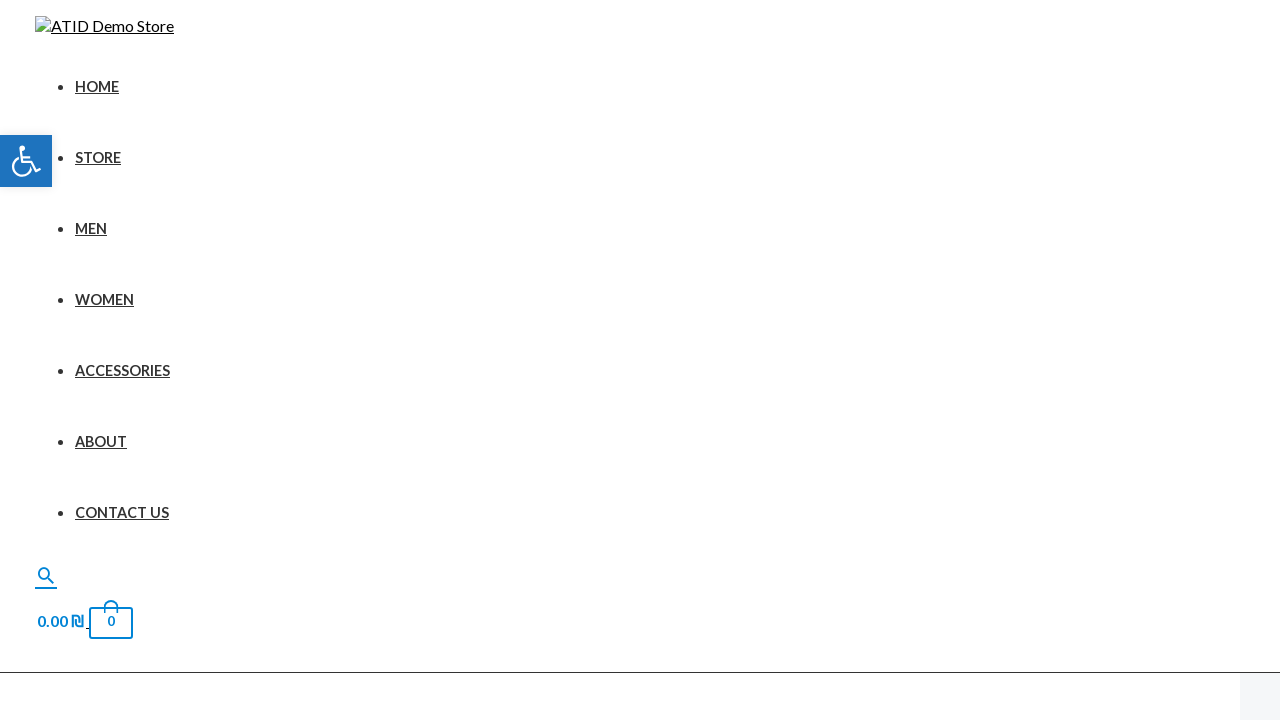